Tests an explicit wait scenario where the script waits for a price element to show "$100", then clicks a book button, calculates a mathematical answer based on a displayed value, inputs the result, and submits the solution.

Starting URL: http://suninjuly.github.io/explicit_wait2.html

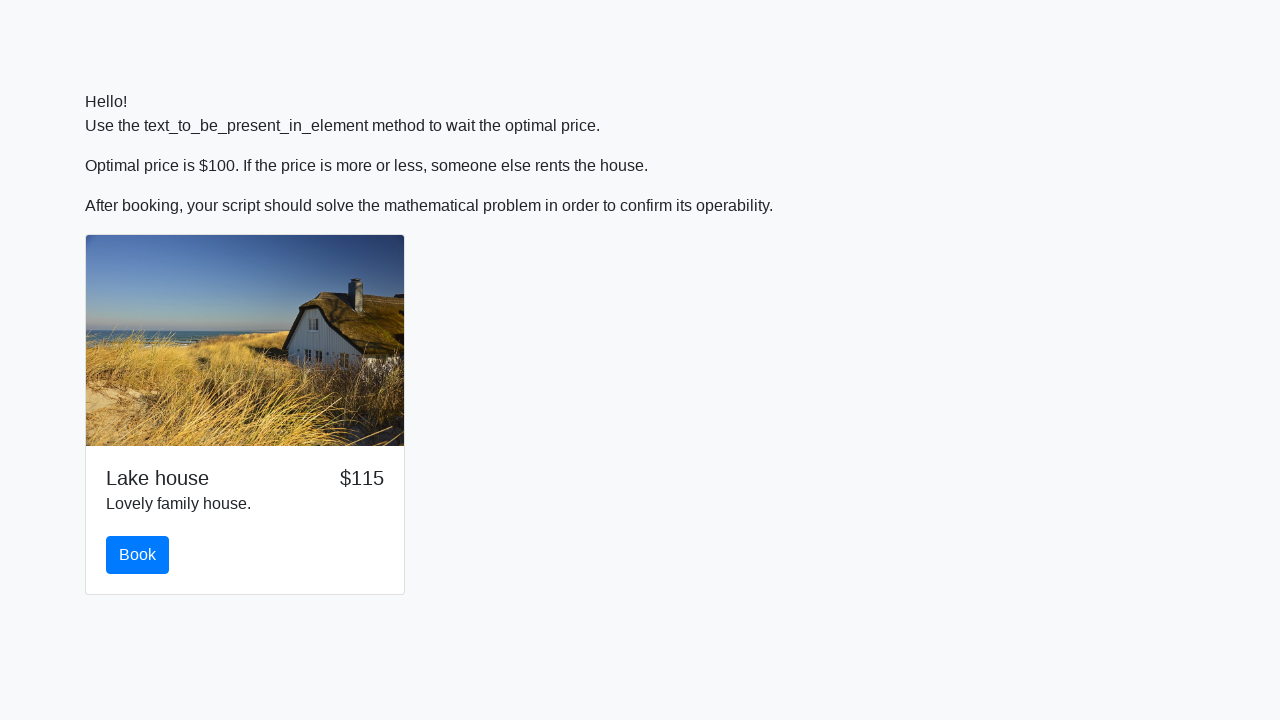

Waited for price element to display '$100'
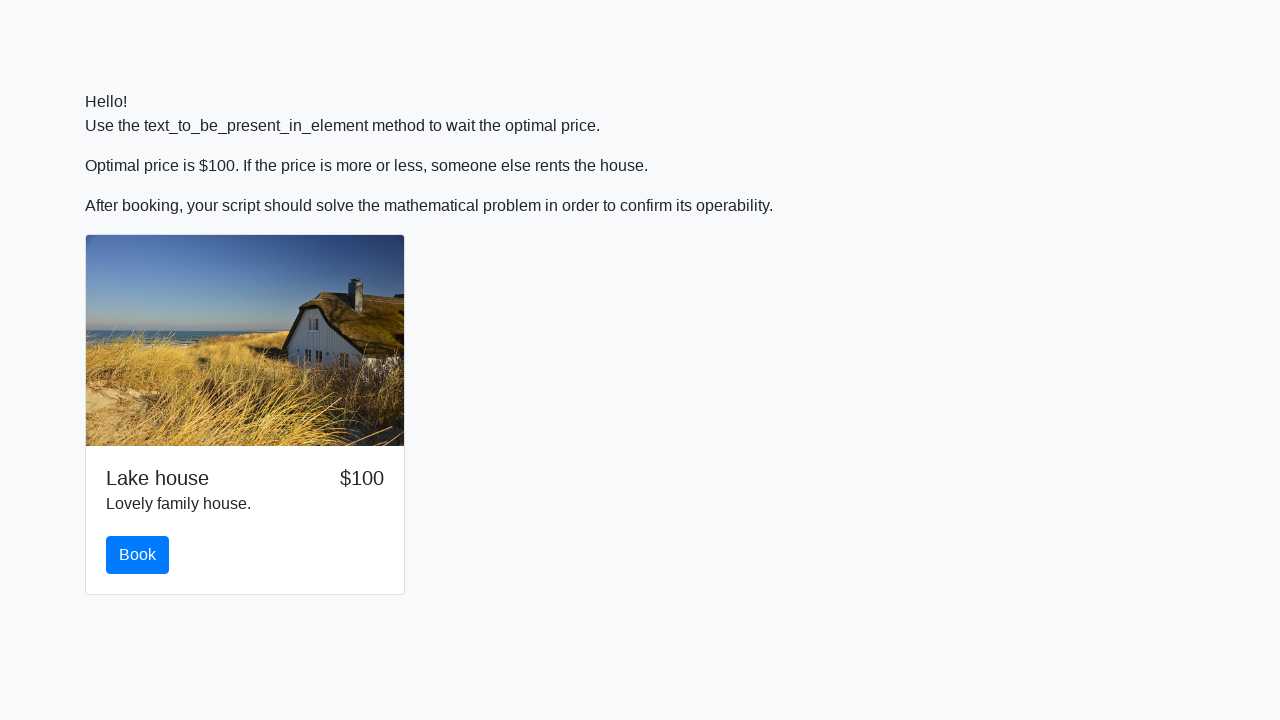

Clicked the book button at (138, 555) on #book
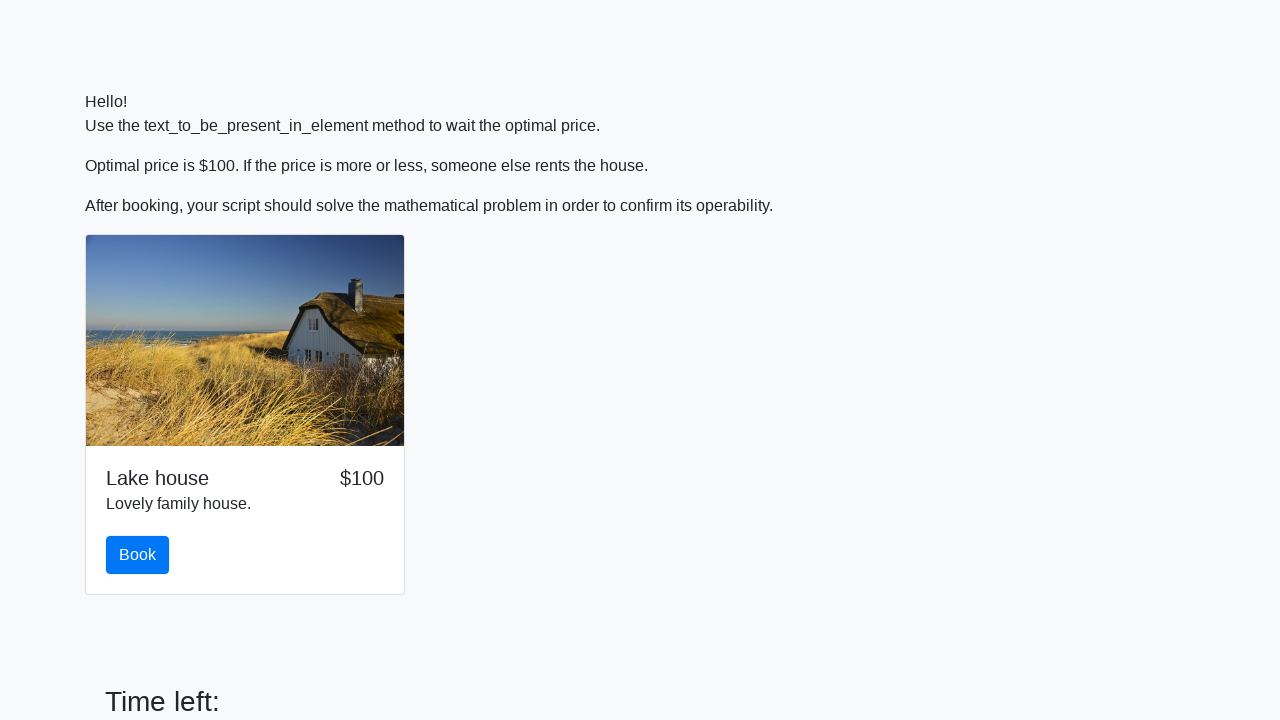

Retrieved input value for calculation: 730
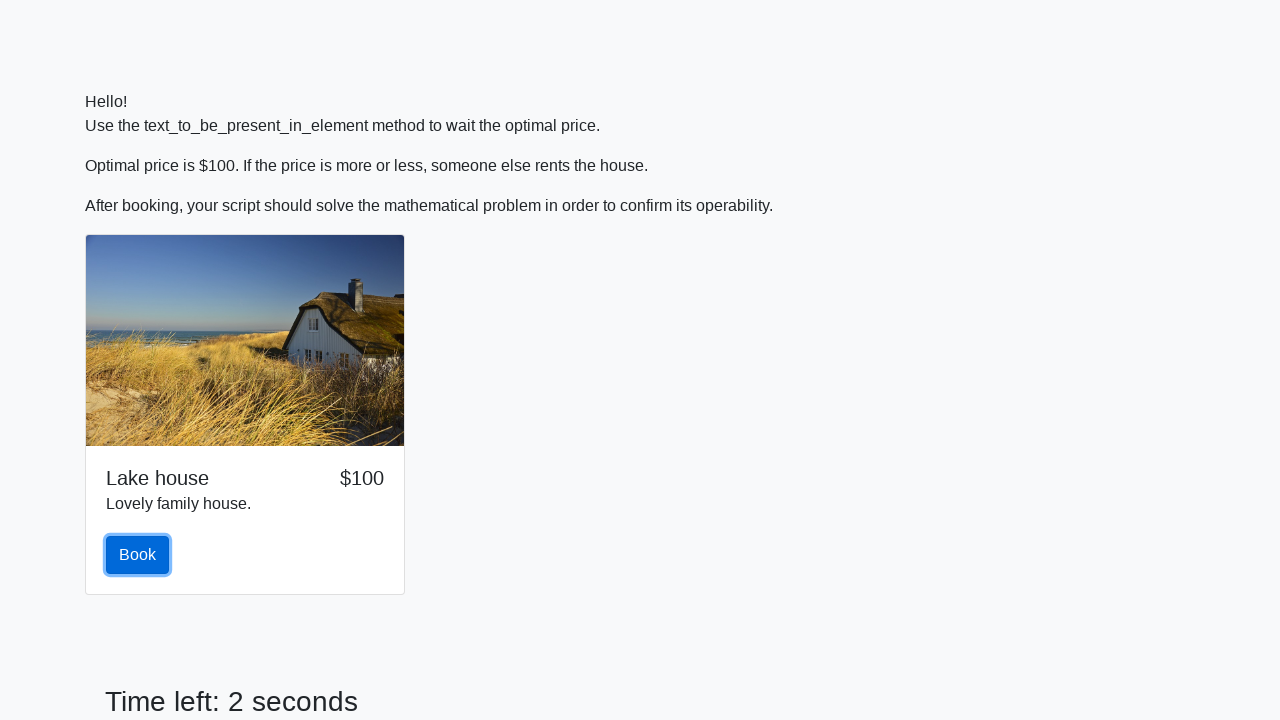

Calculated mathematical answer: 2.393854229835039
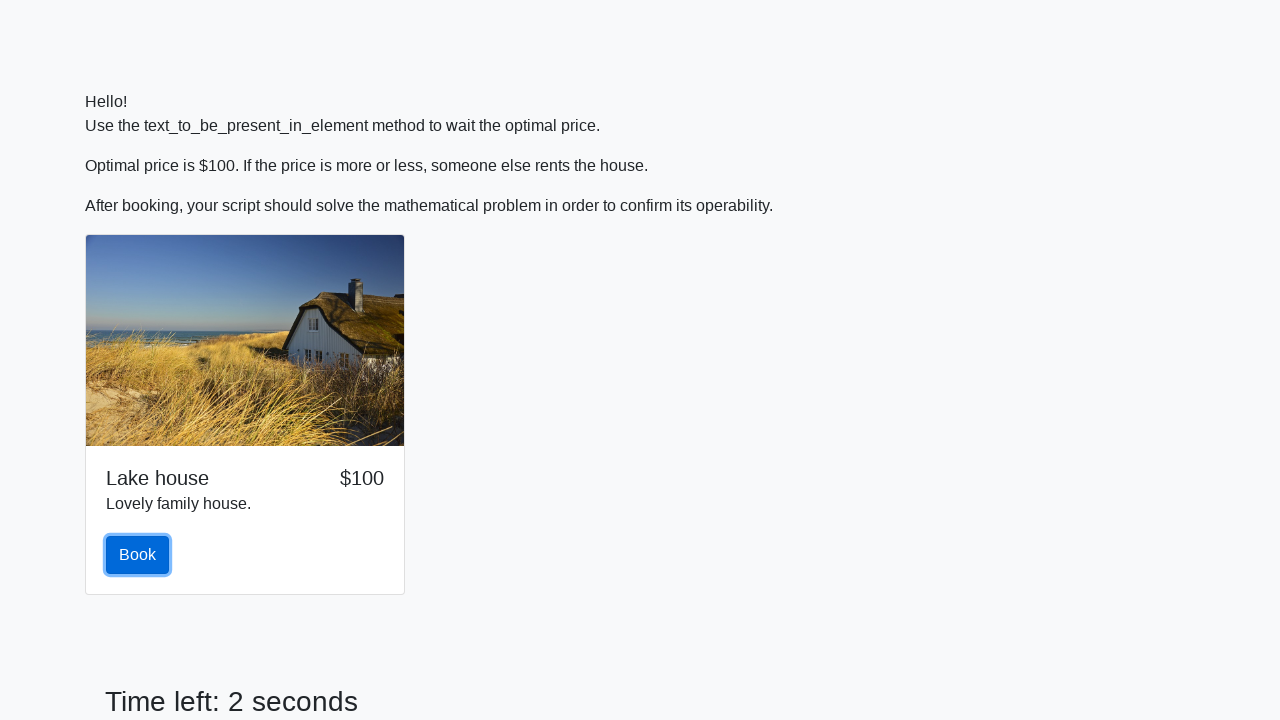

Filled answer field with calculated result: 2.393854229835039 on #answer
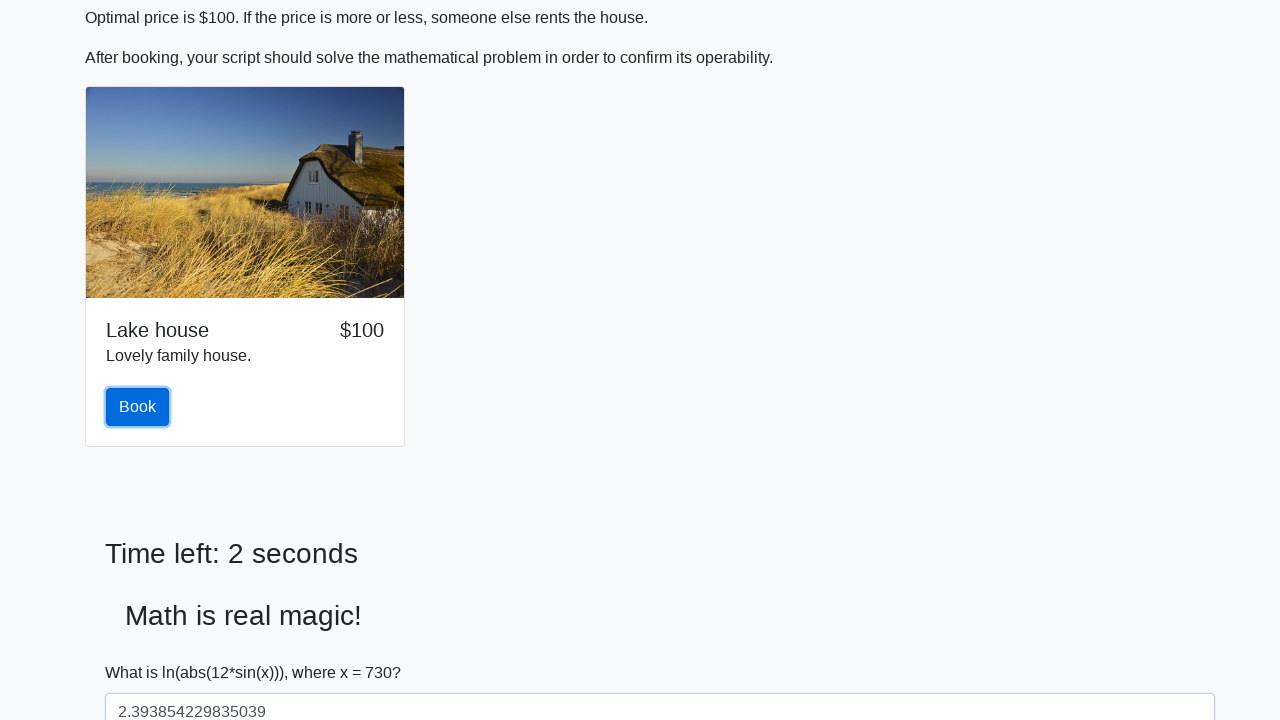

Clicked solve button to submit the solution at (143, 651) on #solve
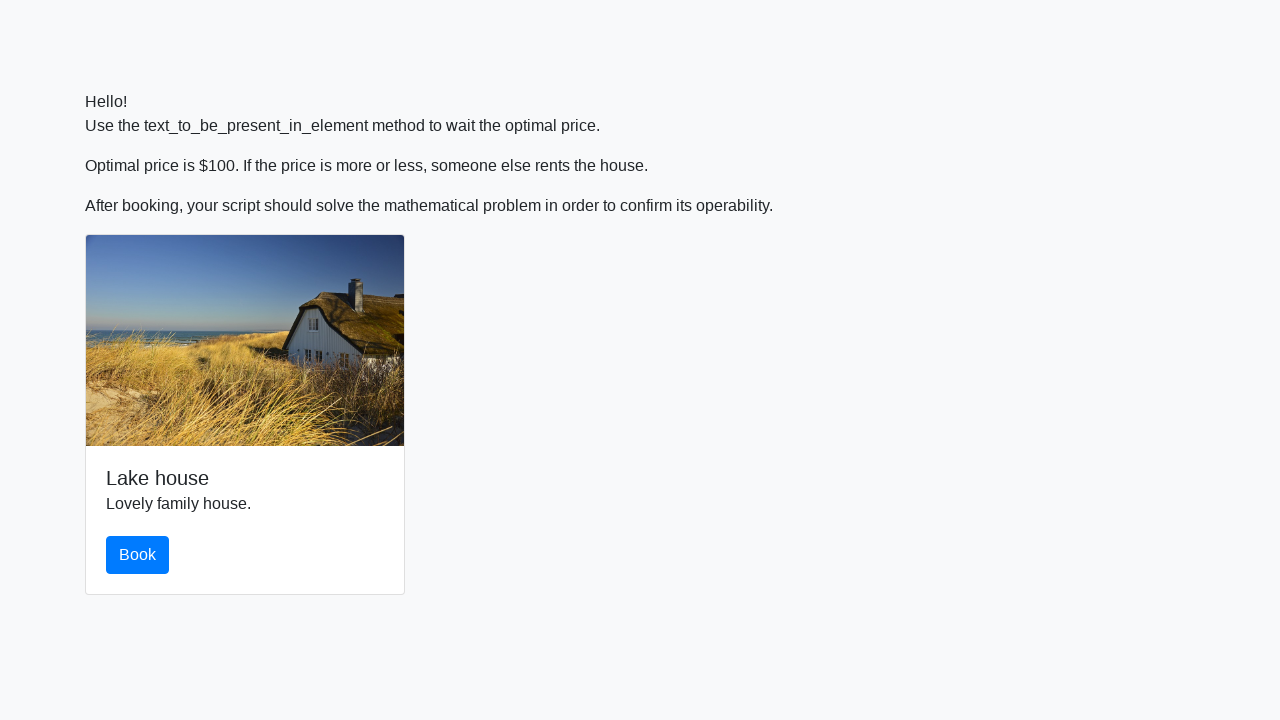

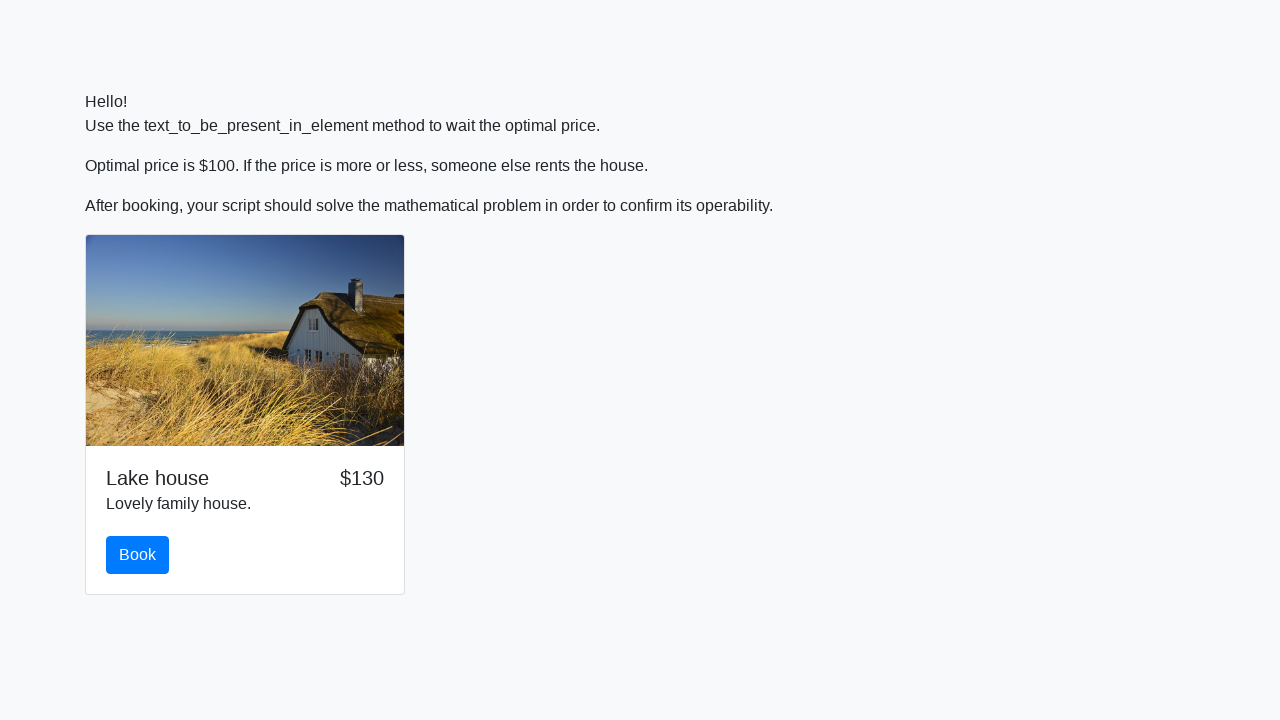